Tests that clicking the Scooter logo redirects back to the homepage after navigating to the order form

Starting URL: https://qa-scooter.praktikum-services.ru/

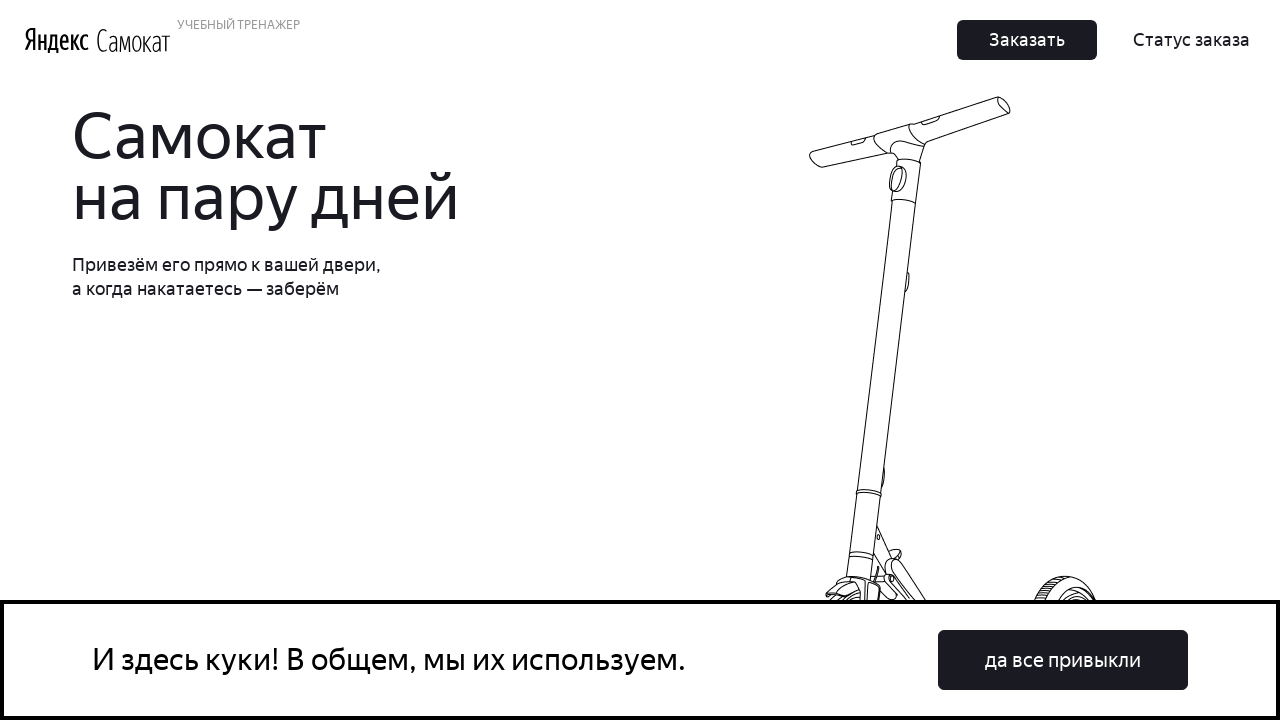

Waited for homepage to load (domcontentloaded)
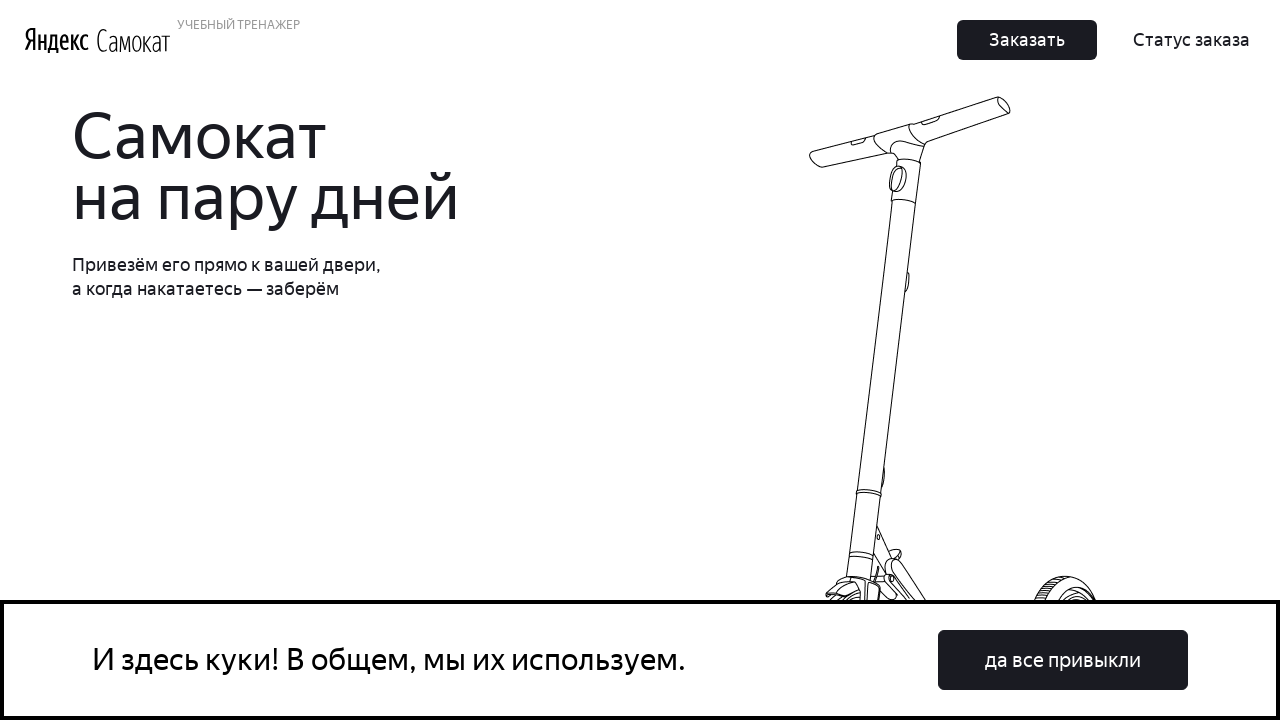

Clicked the 'Заказать' (Order) button in header at (1027, 40) on header button:has-text('Заказать'), .Header_Nav__AGCXC button:has-text('Заказать
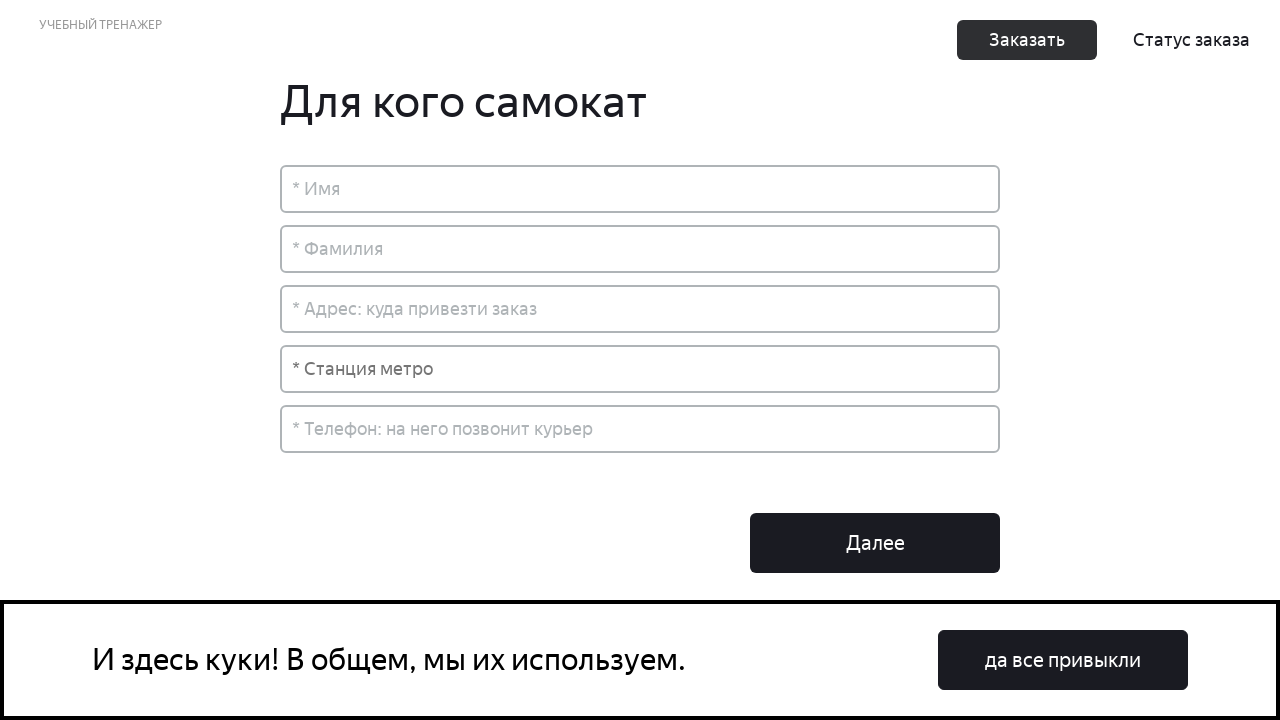

Order form loaded and 'Для кого самокат' header appeared
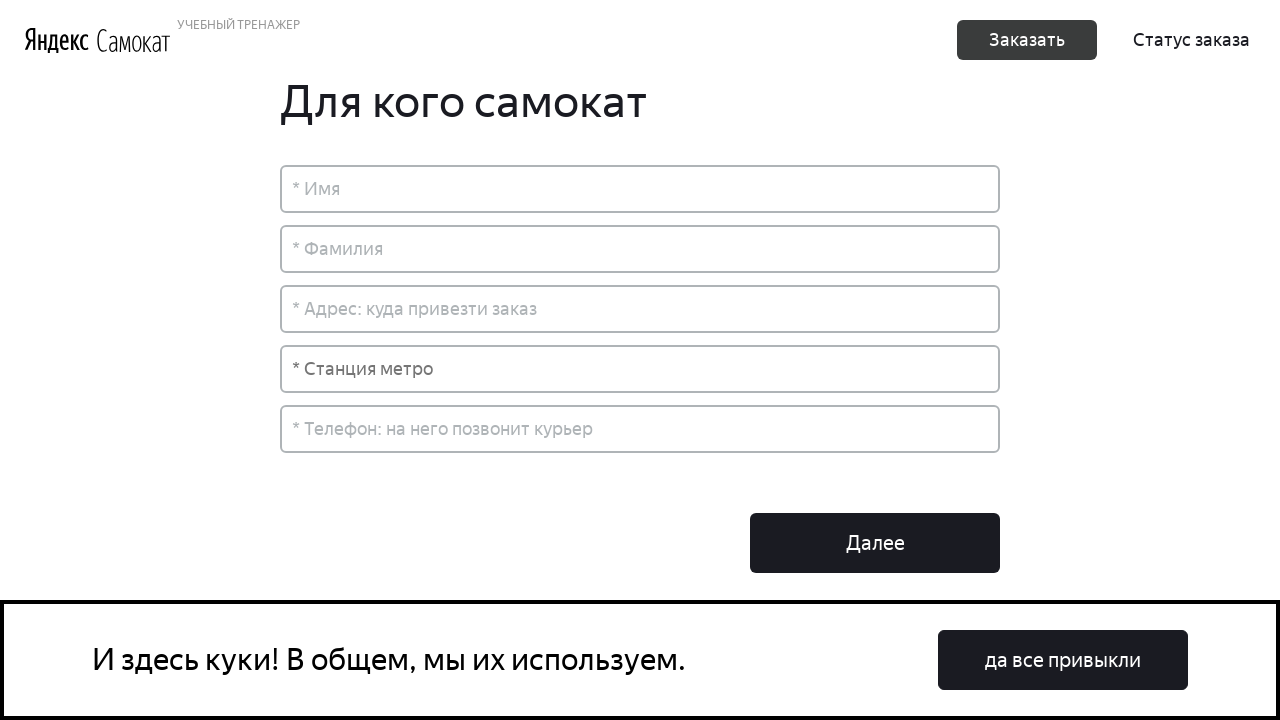

Clicked the Scooter logo to navigate back to homepage at (134, 40) on a[class*='Header_LogoScooter'], img[alt*='Scooter']
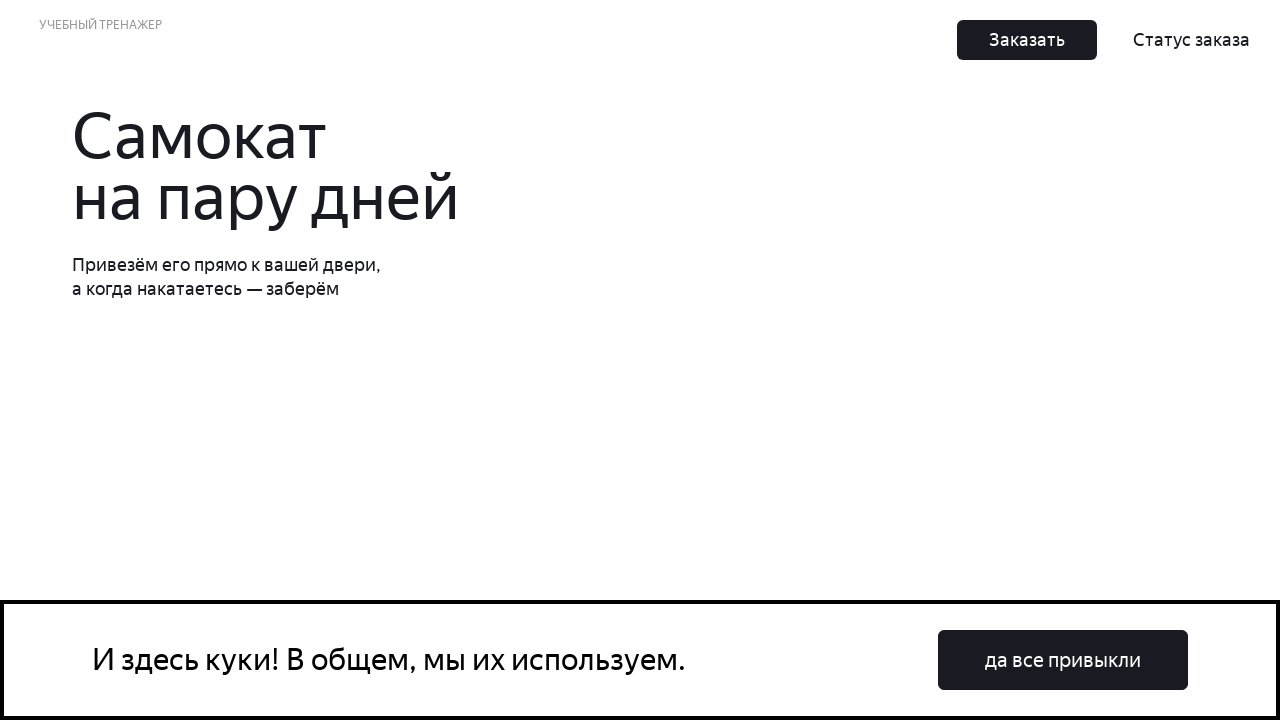

Verified redirect to homepage URL
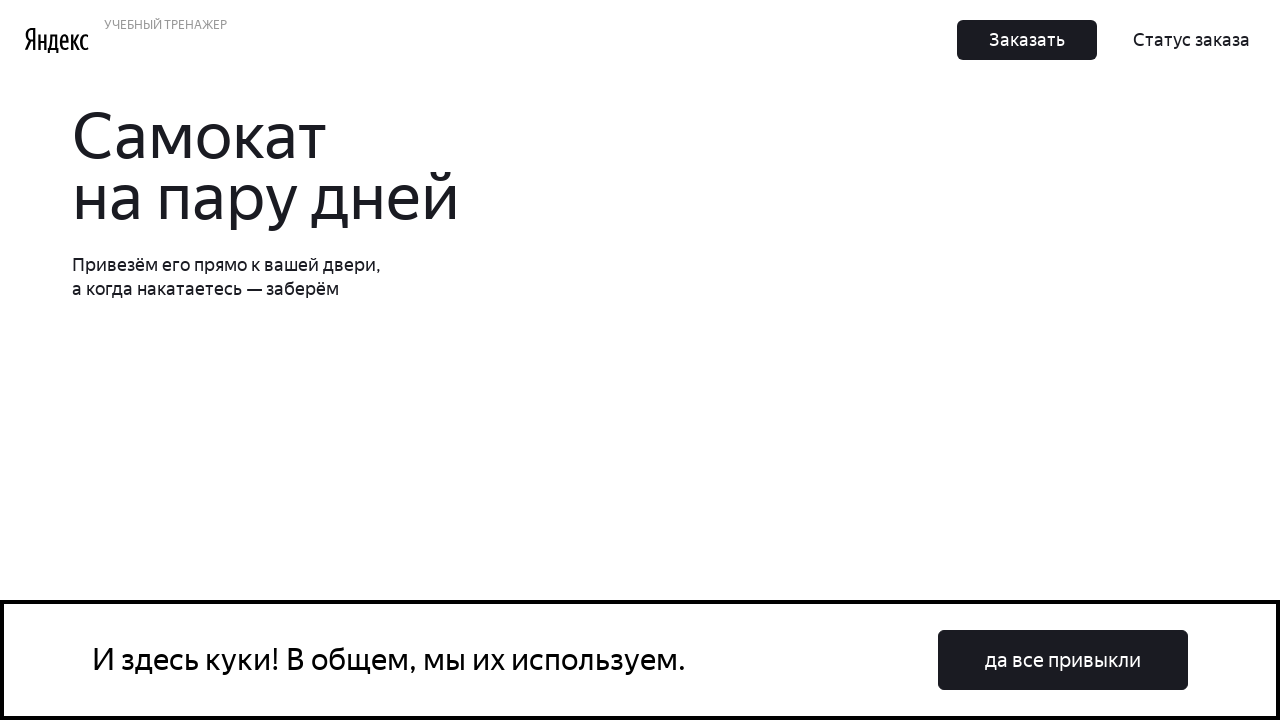

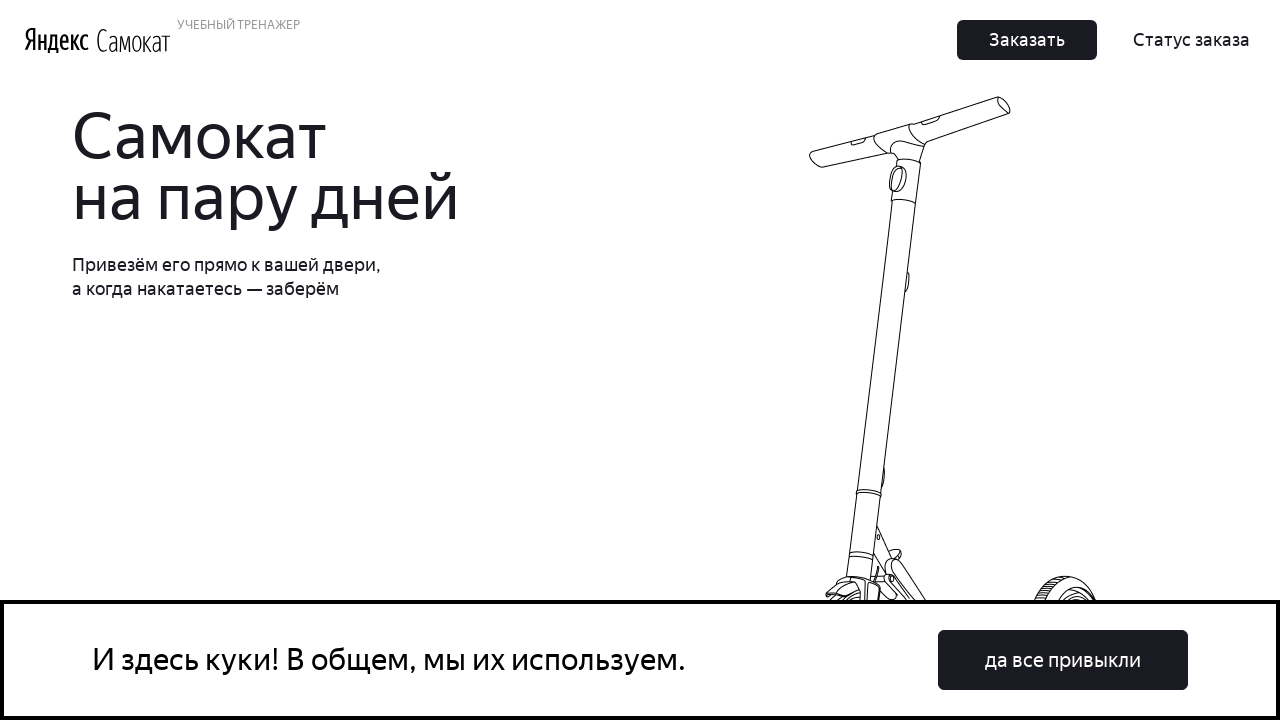